Tests browser forward navigation by clicking a link, going back, then using browser forward to return to the linked page

Starting URL: https://acctabootcamp.github.io/site/examples/po

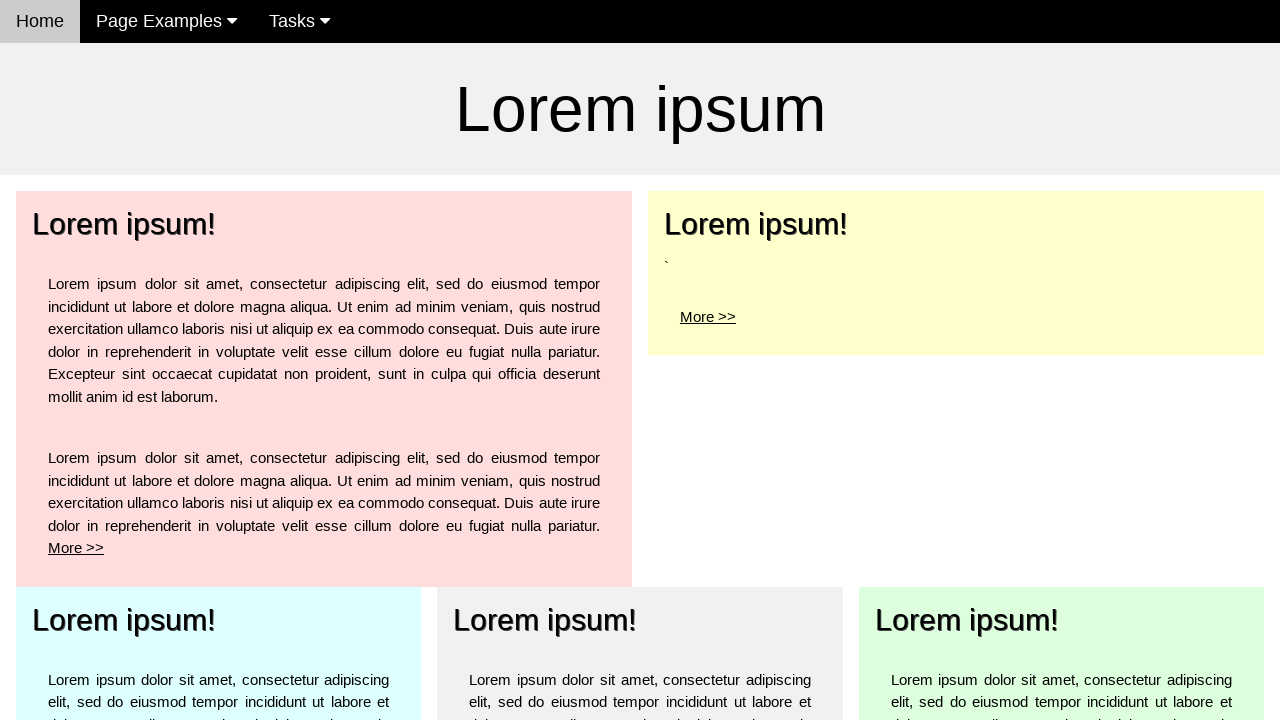

Clicked 'More >' link in pale-red section to navigate to po1 page at (124, 224) on .w3-pale-red a[href='po1']
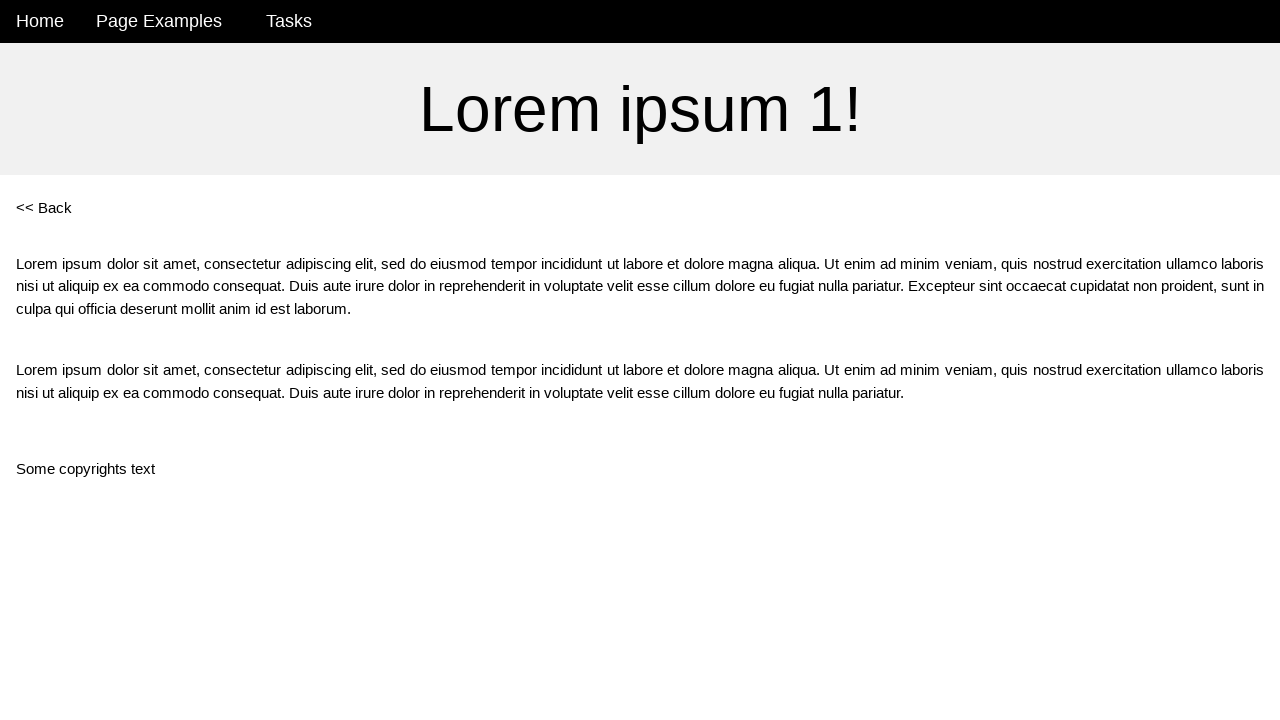

Verified navigation to po1 page (https://acctabootcamp.github.io/site/examples/po1)
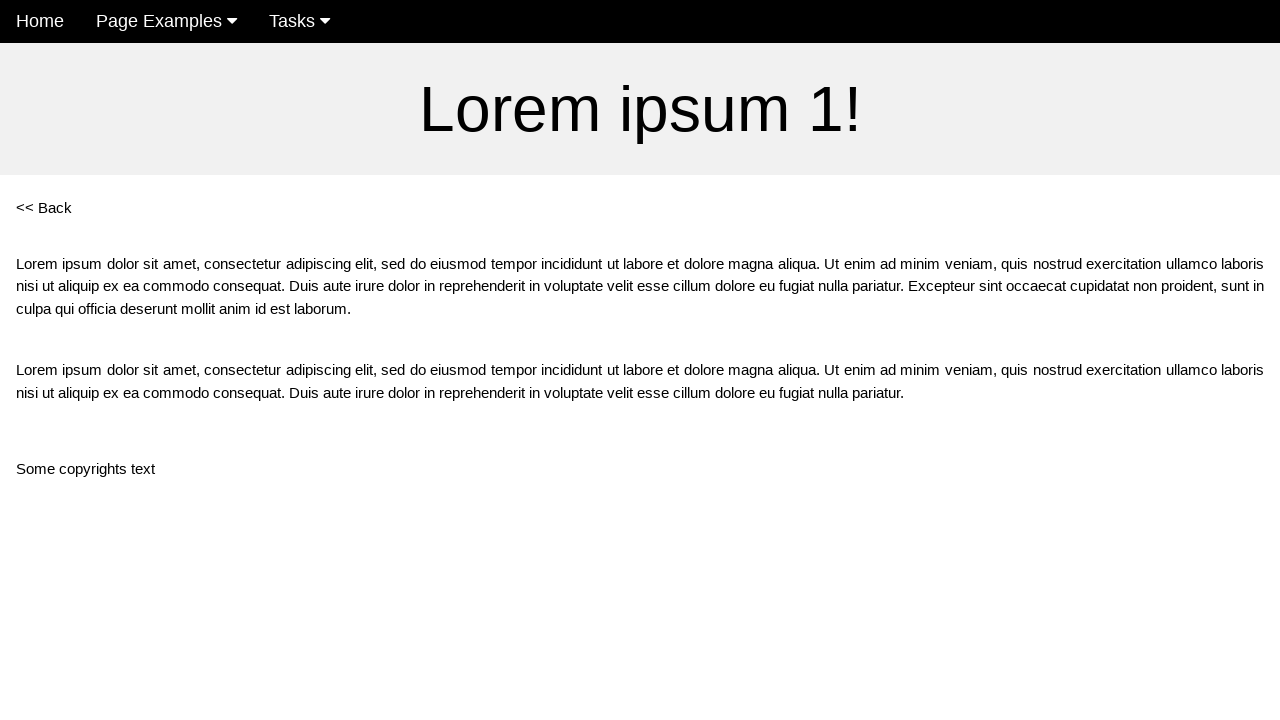

Clicked browser back button to return to starting page
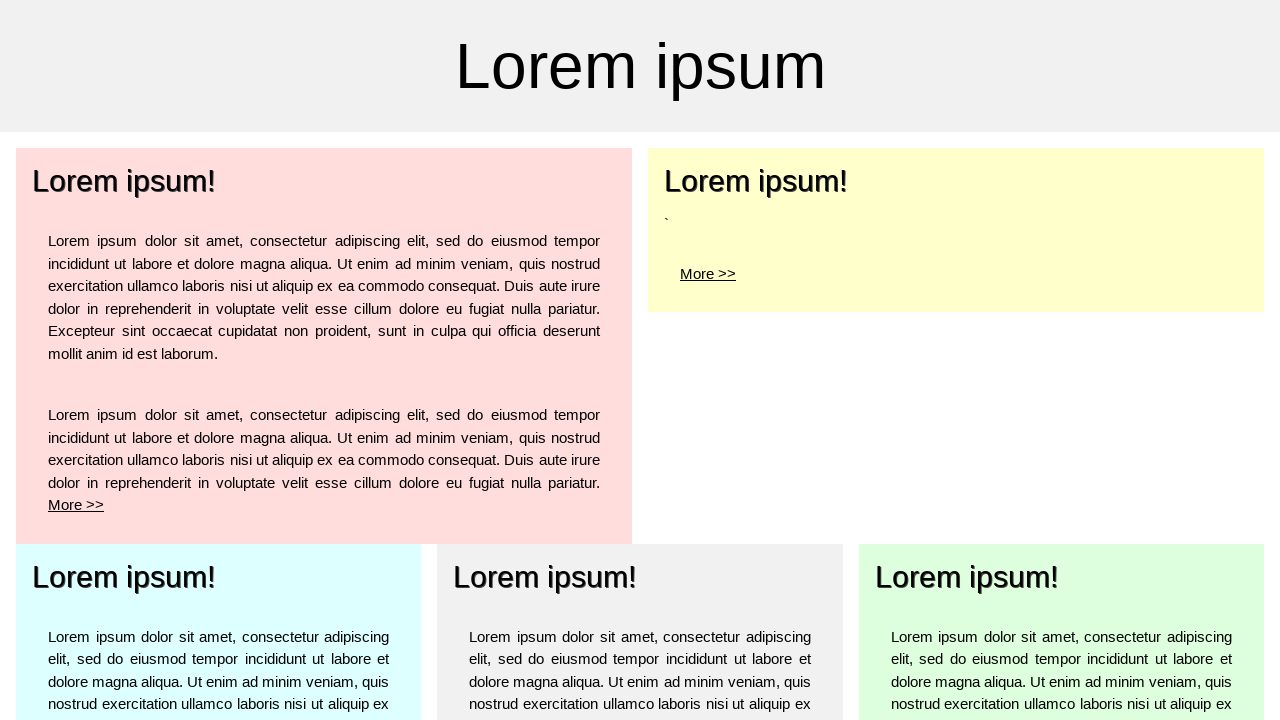

Verified navigation back to starting page (https://acctabootcamp.github.io/site/examples/po)
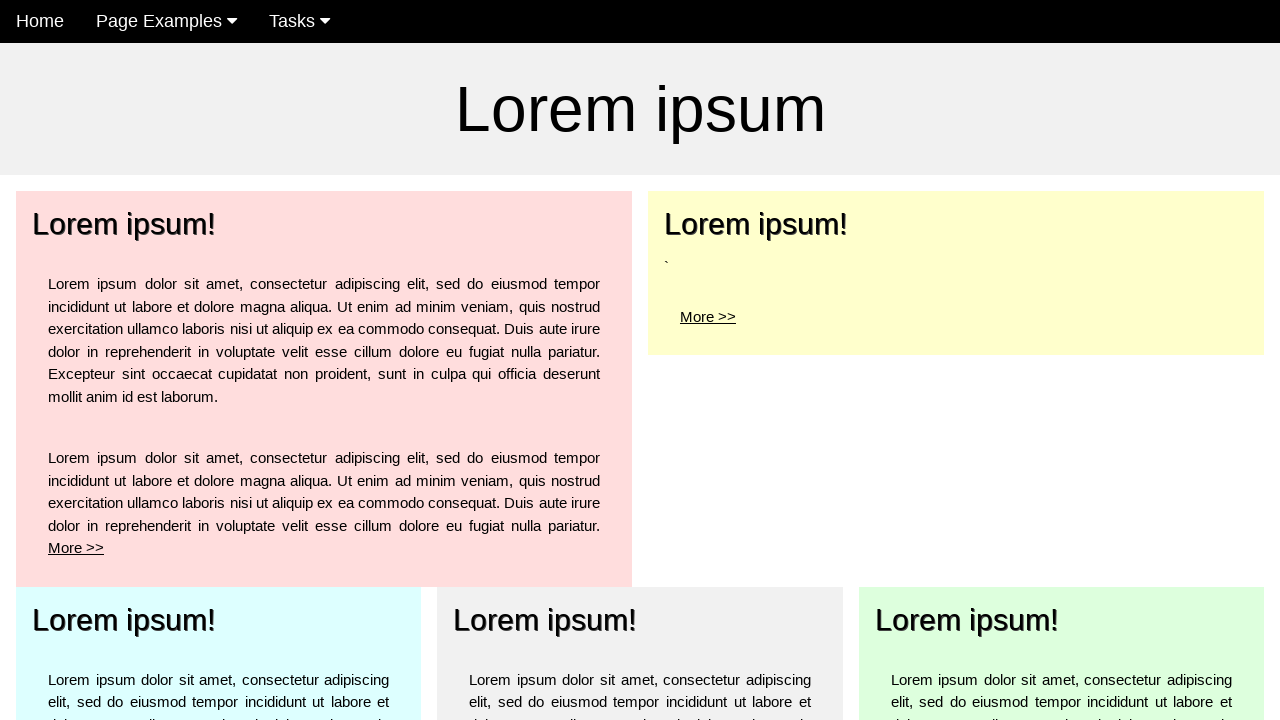

Clicked browser forward button to return to po1 page
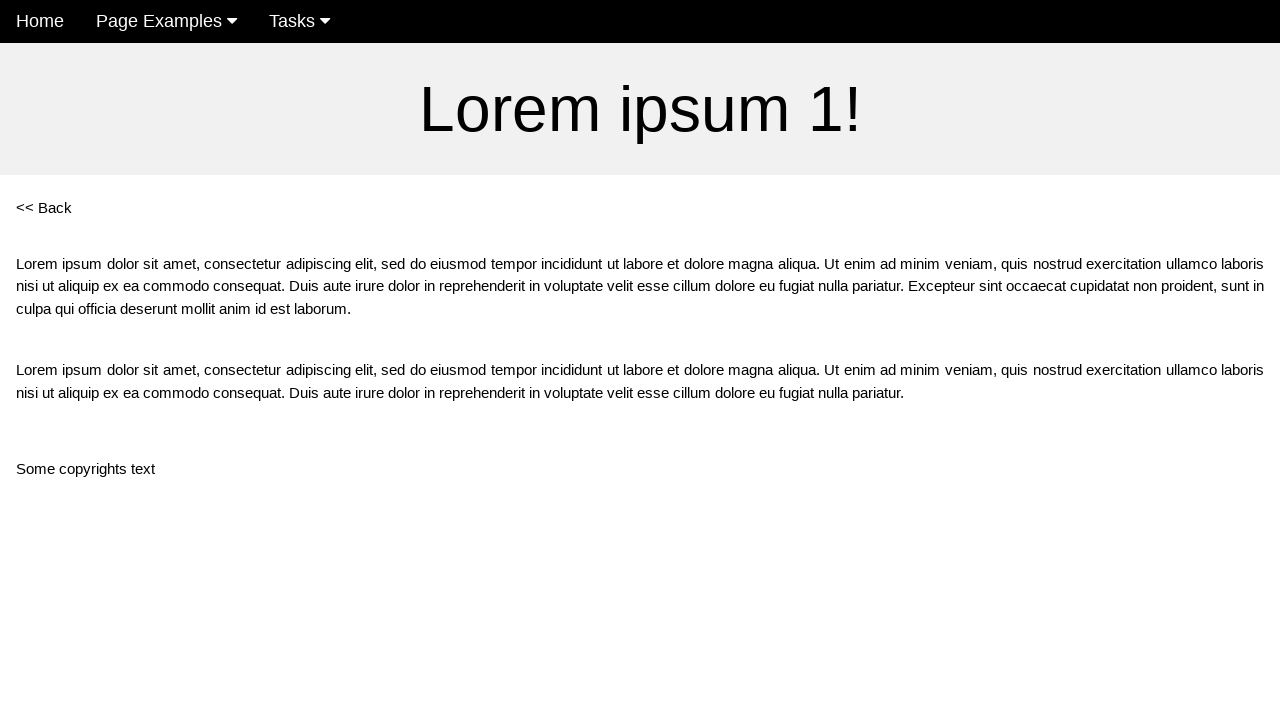

Verified navigation forward to po1 page (https://acctabootcamp.github.io/site/examples/po1)
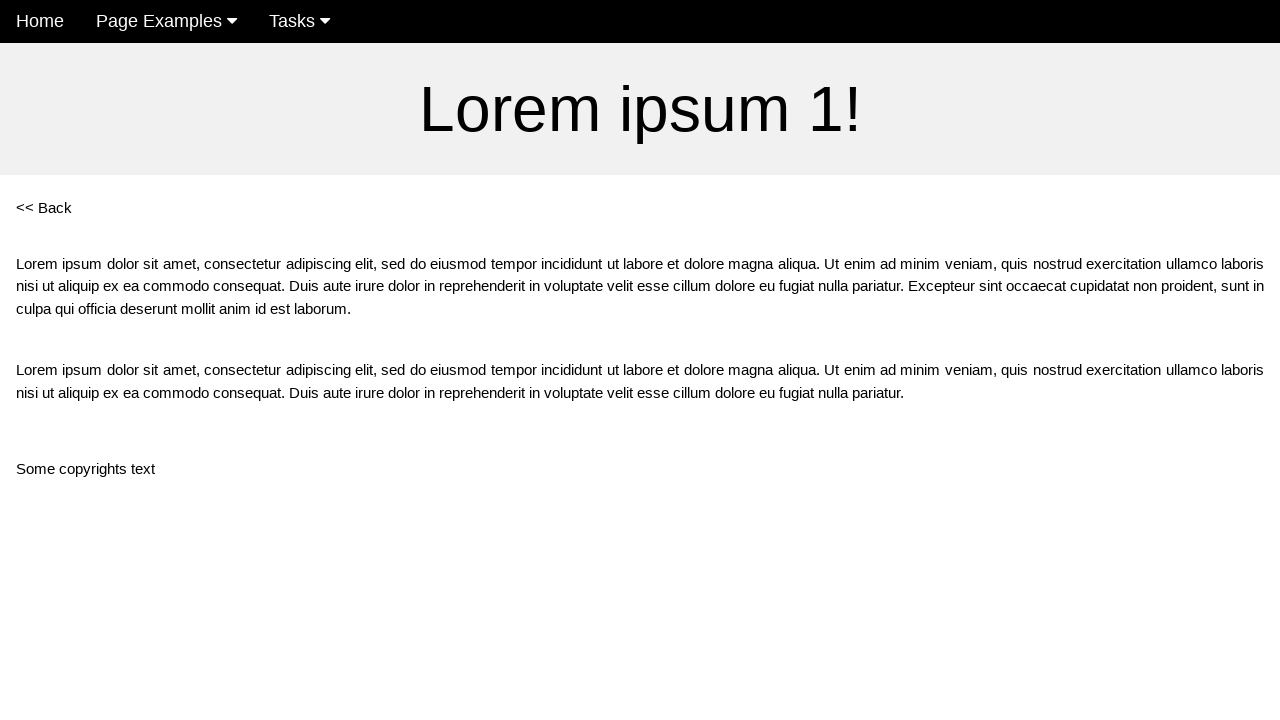

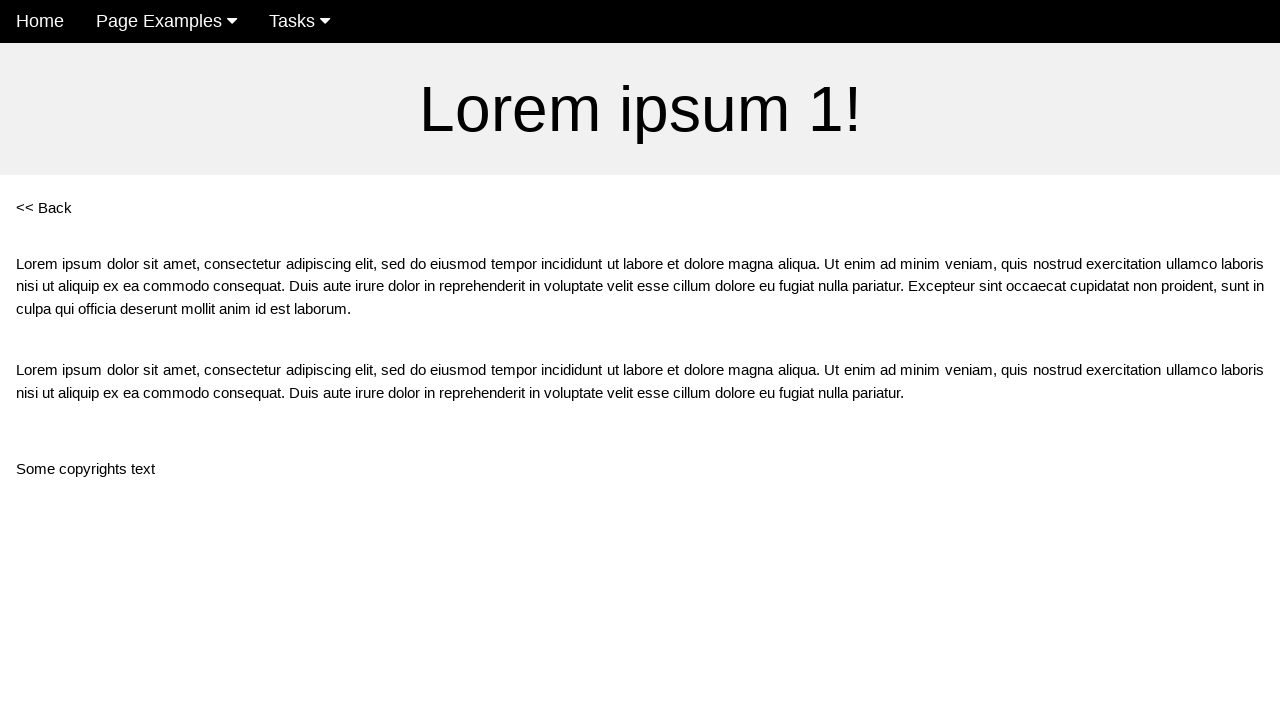